Tests table functionality on a practice website by verifying table structure (rows and columns count), and navigating through paginated table data by clicking pagination links.

Starting URL: https://testautomationpractice.blogspot.com/

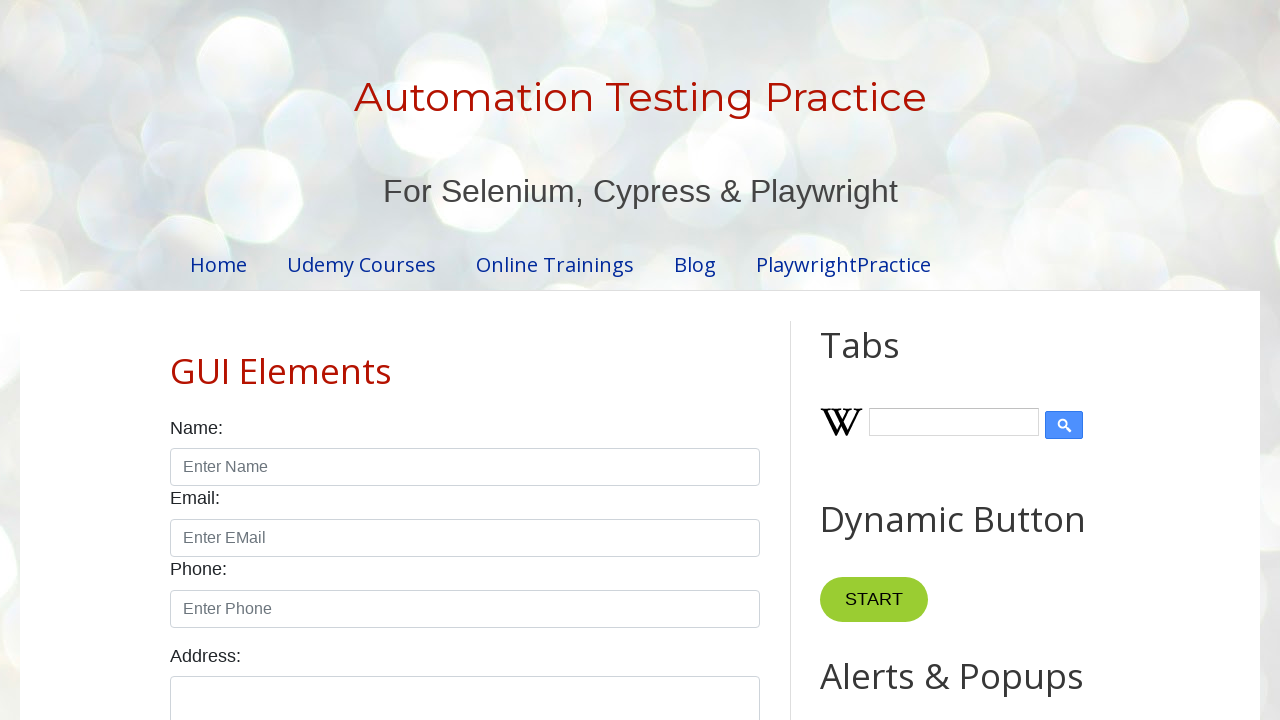

Located the product table element
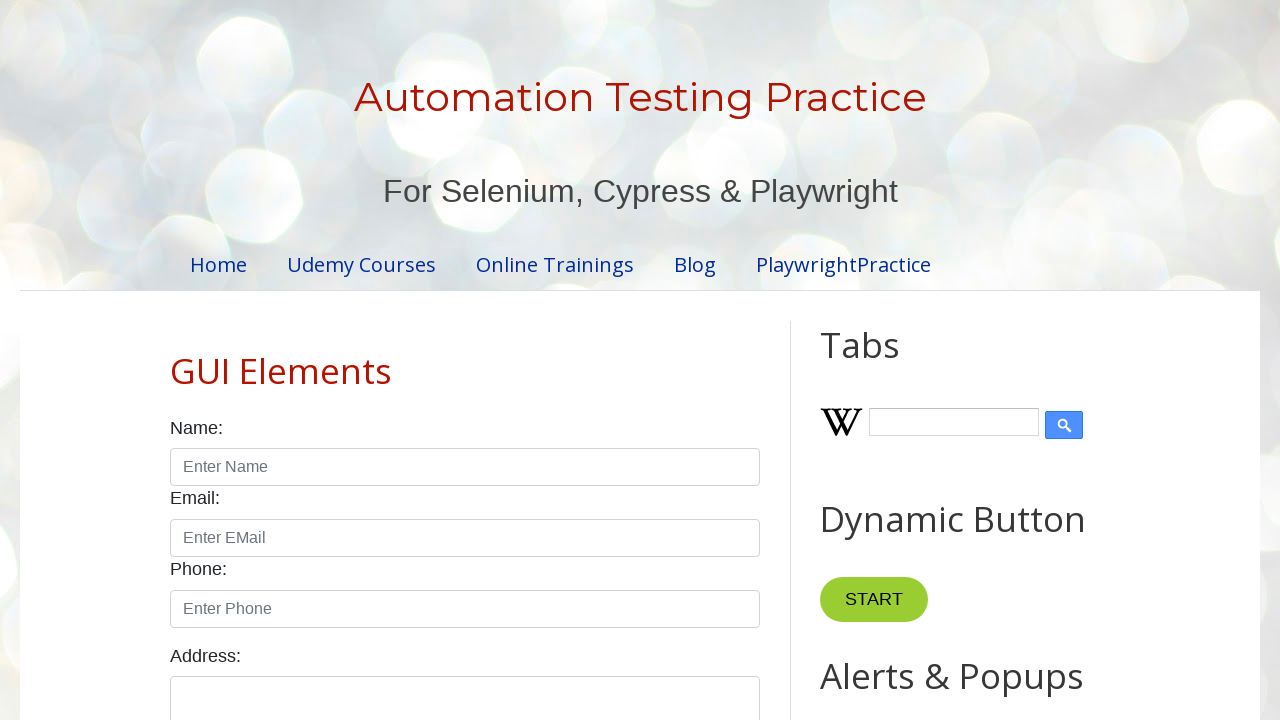

Located table column headers
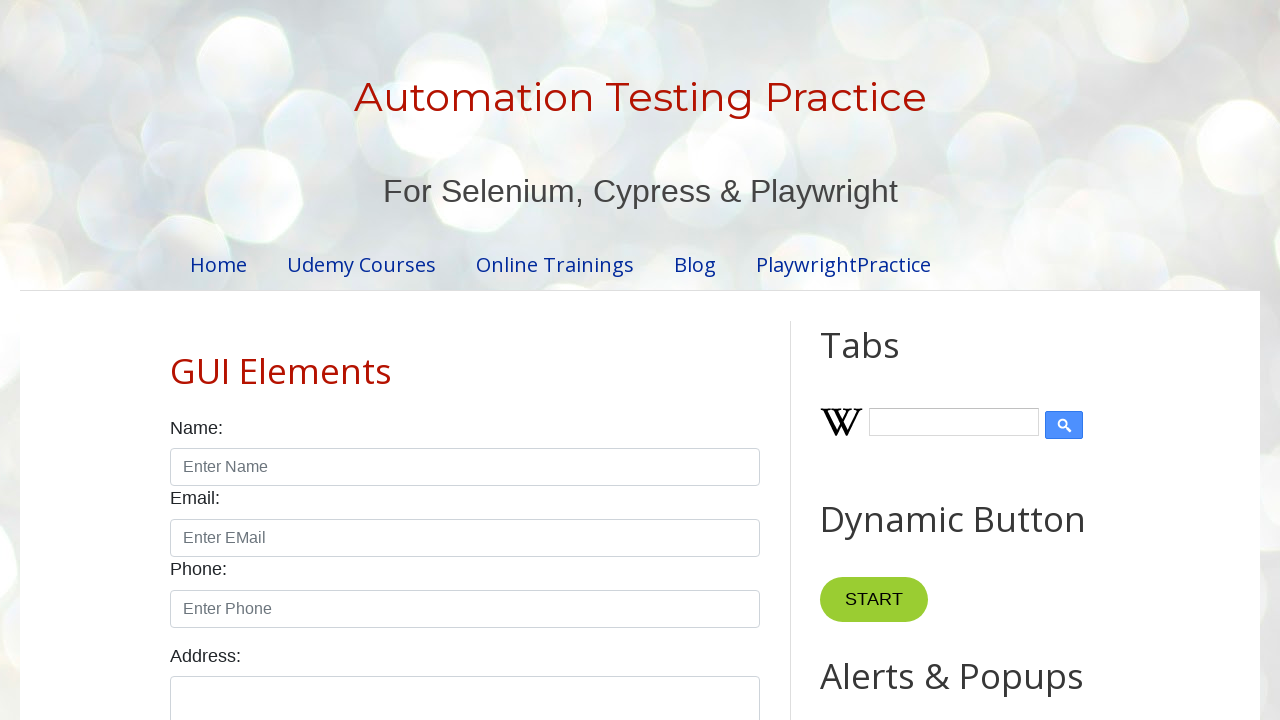

Located table body rows
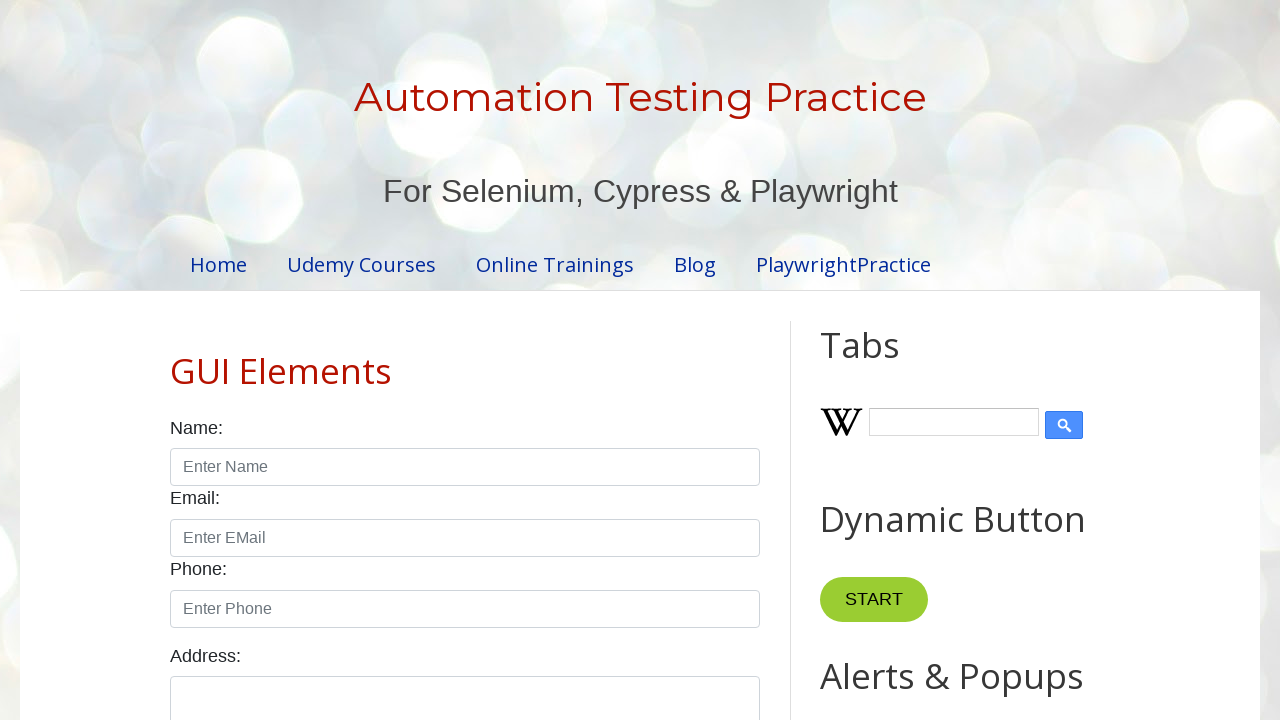

Verified table has 4 columns
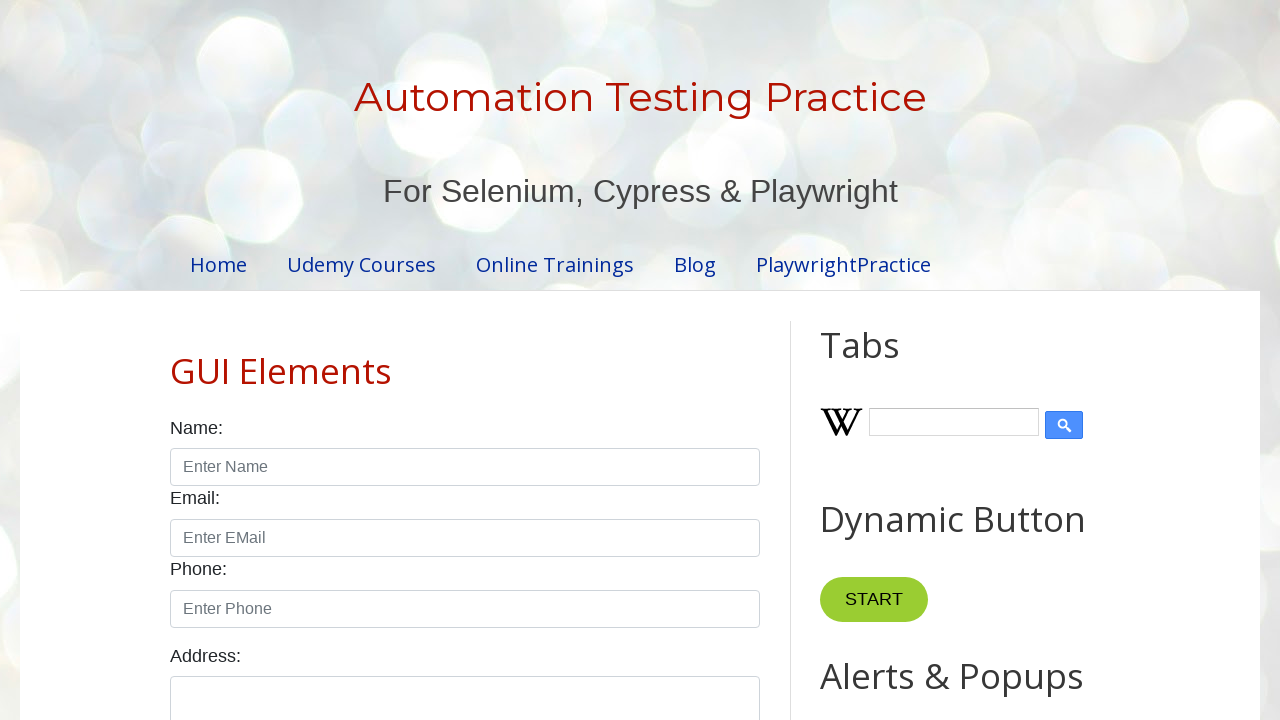

Verified table has 5 rows
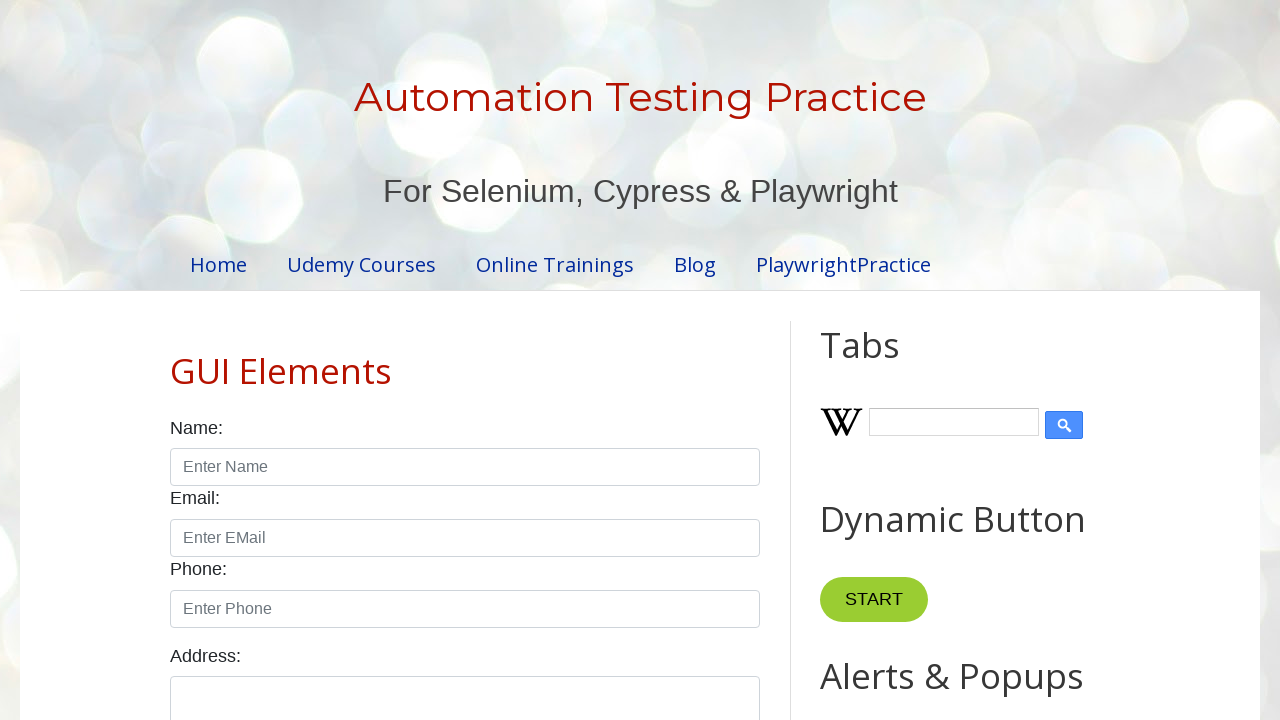

Located pagination links
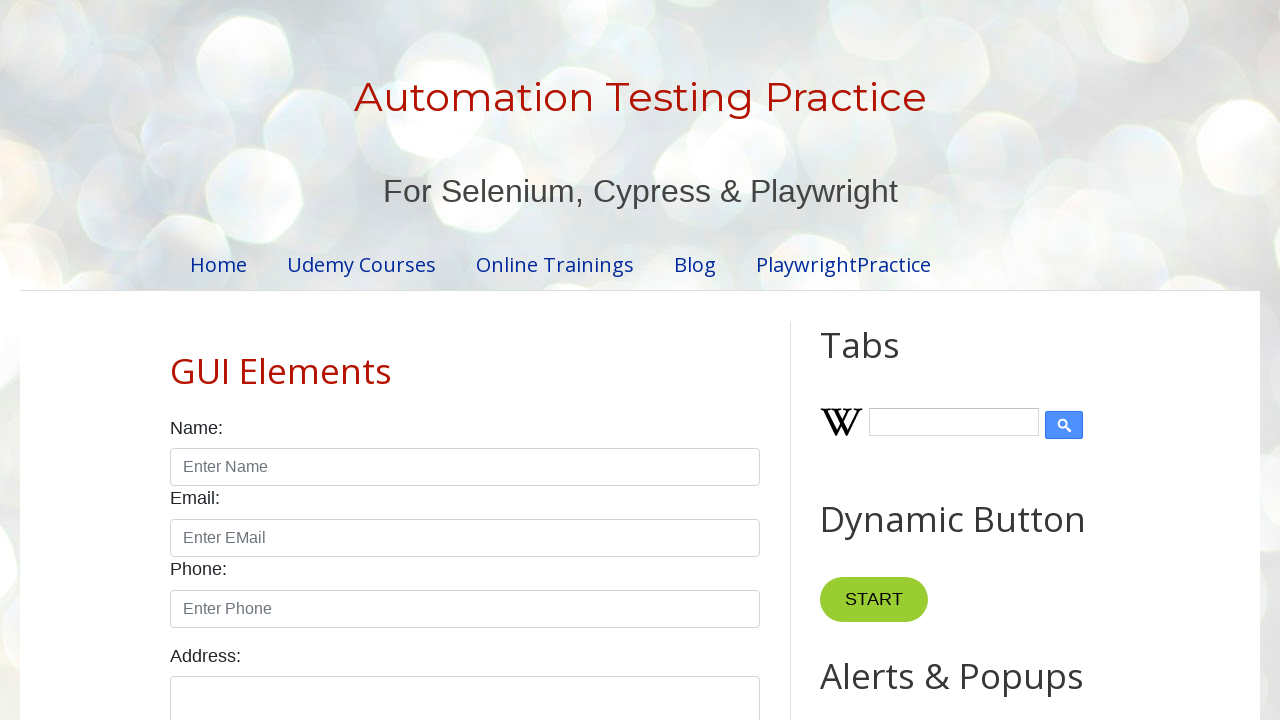

Found 4 pagination links
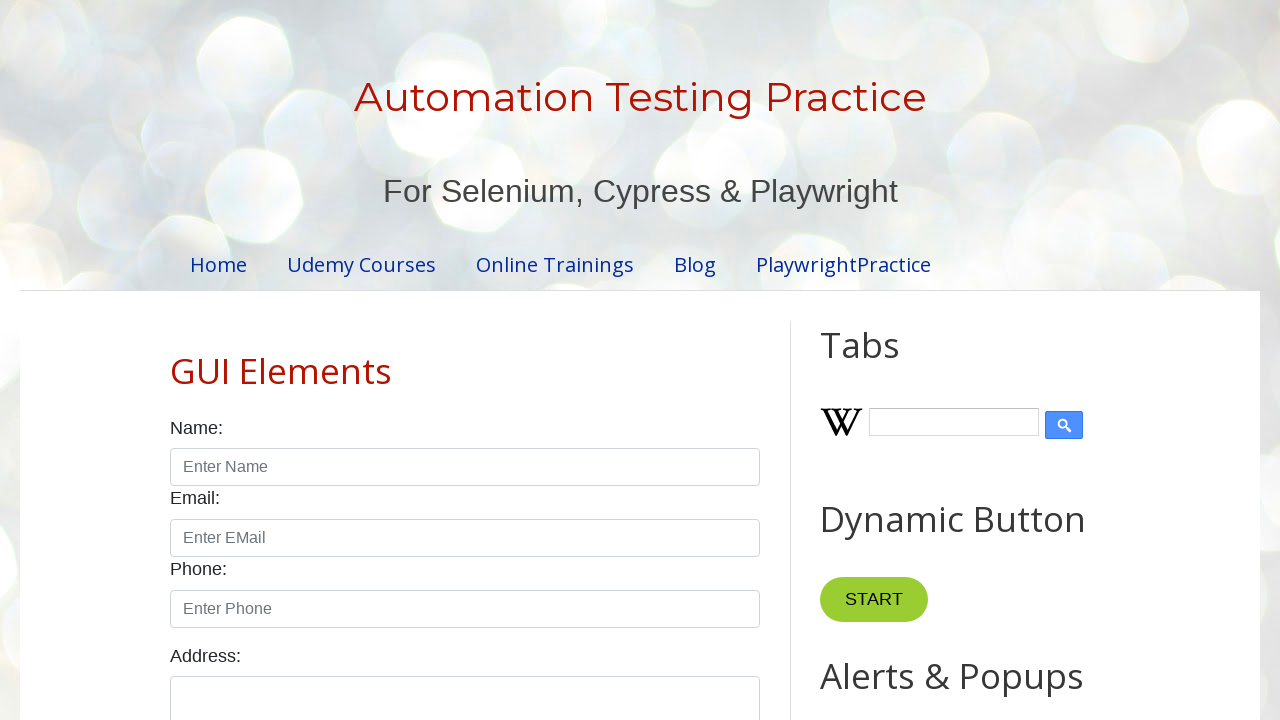

Table rows loaded and visible on page 1
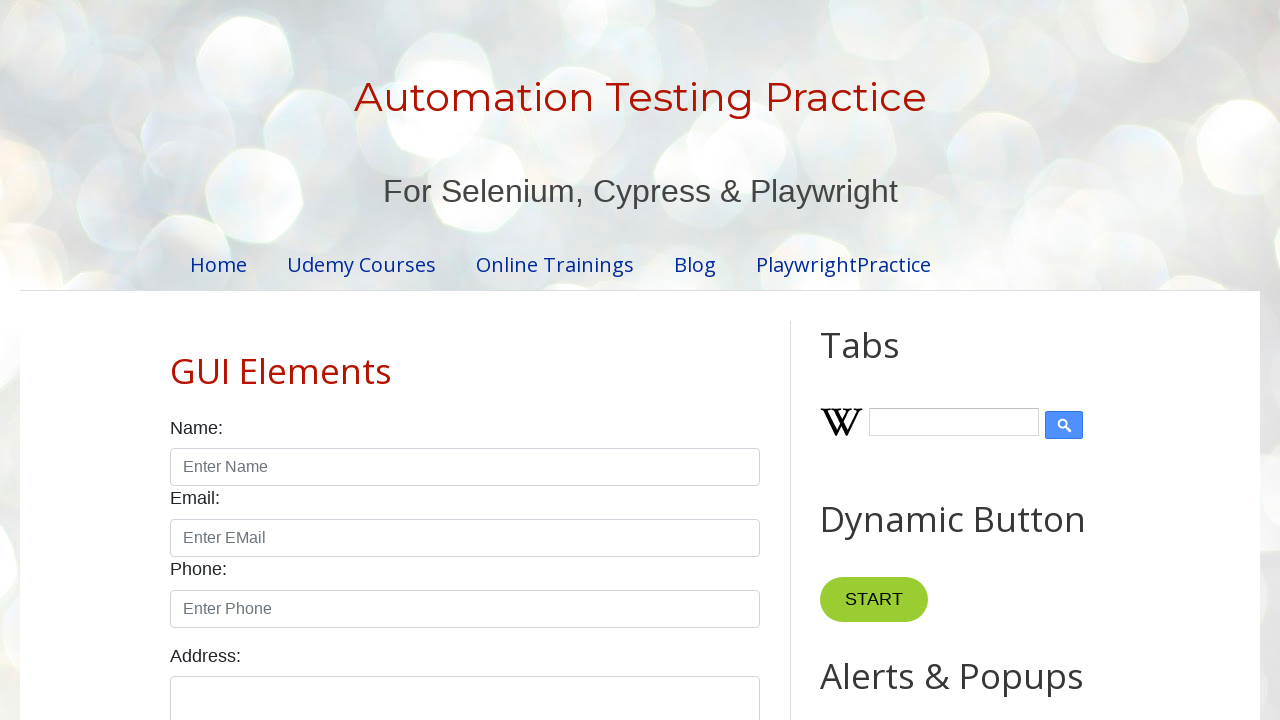

Clicked pagination link 1 to navigate to page 2 at (456, 361) on .pagination>li>a >> nth=1
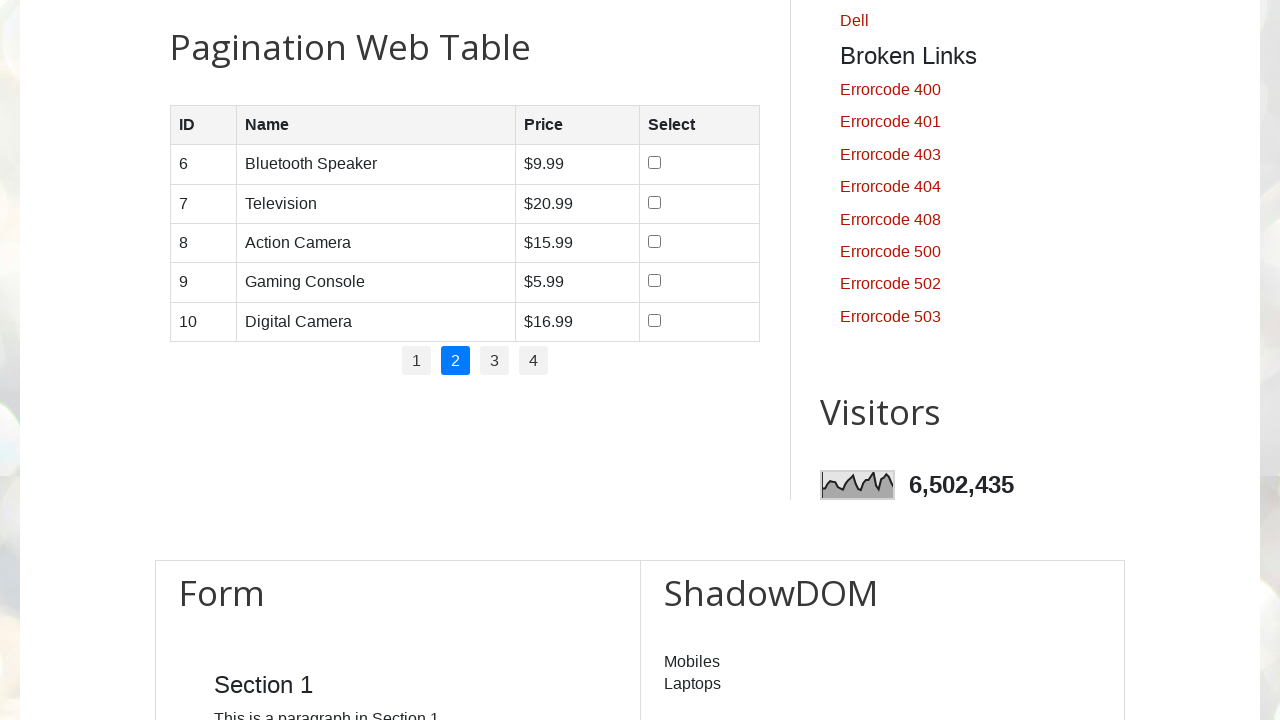

Waited for table to update after pagination
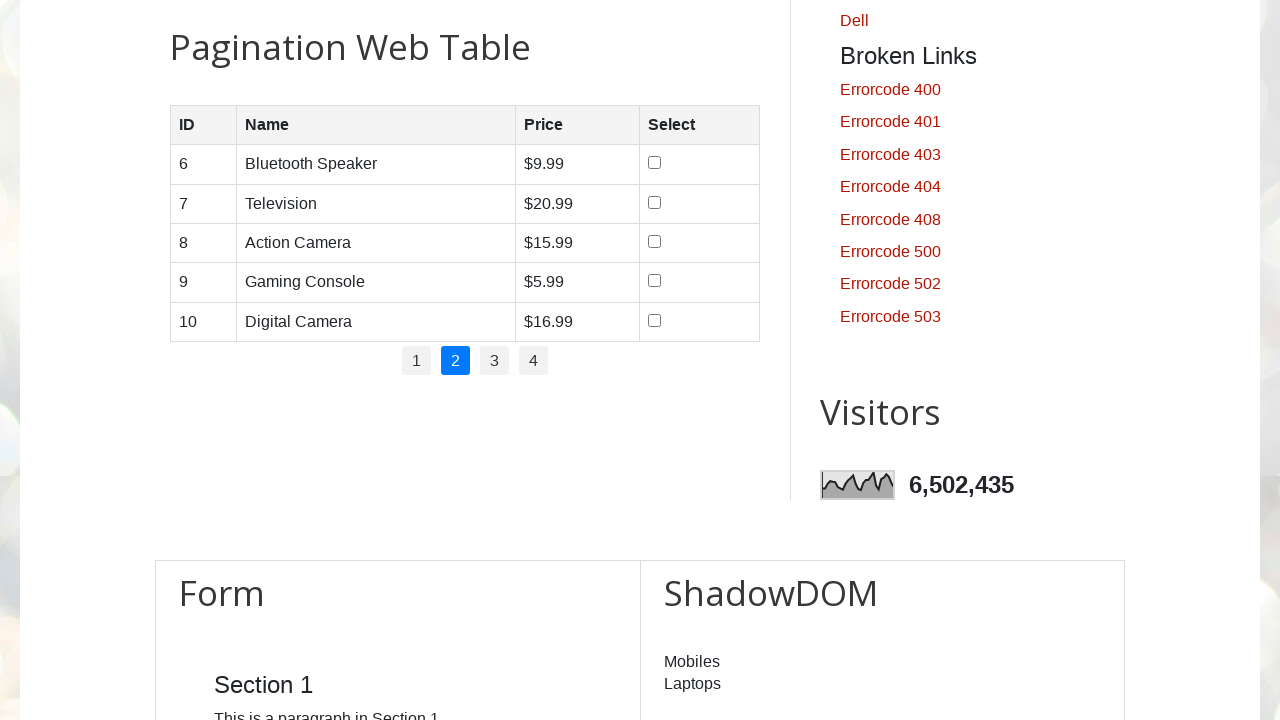

Table rows loaded and visible on page 2
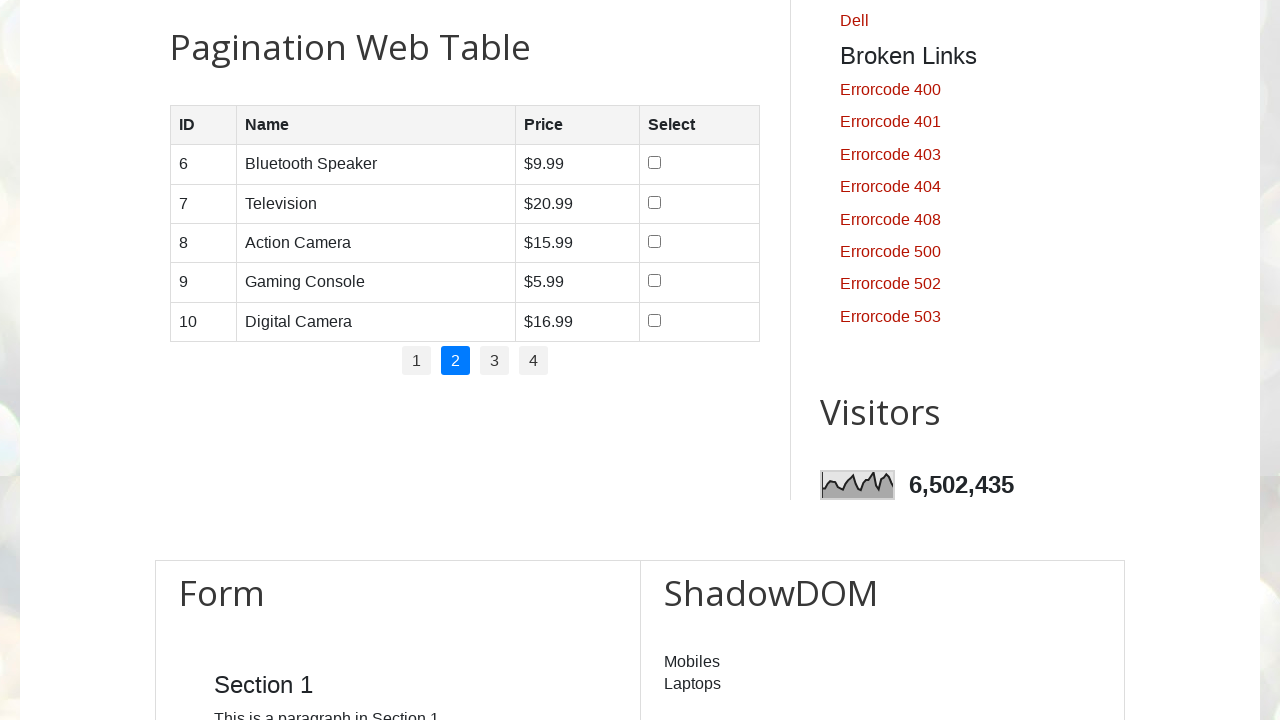

Clicked pagination link 2 to navigate to page 3 at (494, 361) on .pagination>li>a >> nth=2
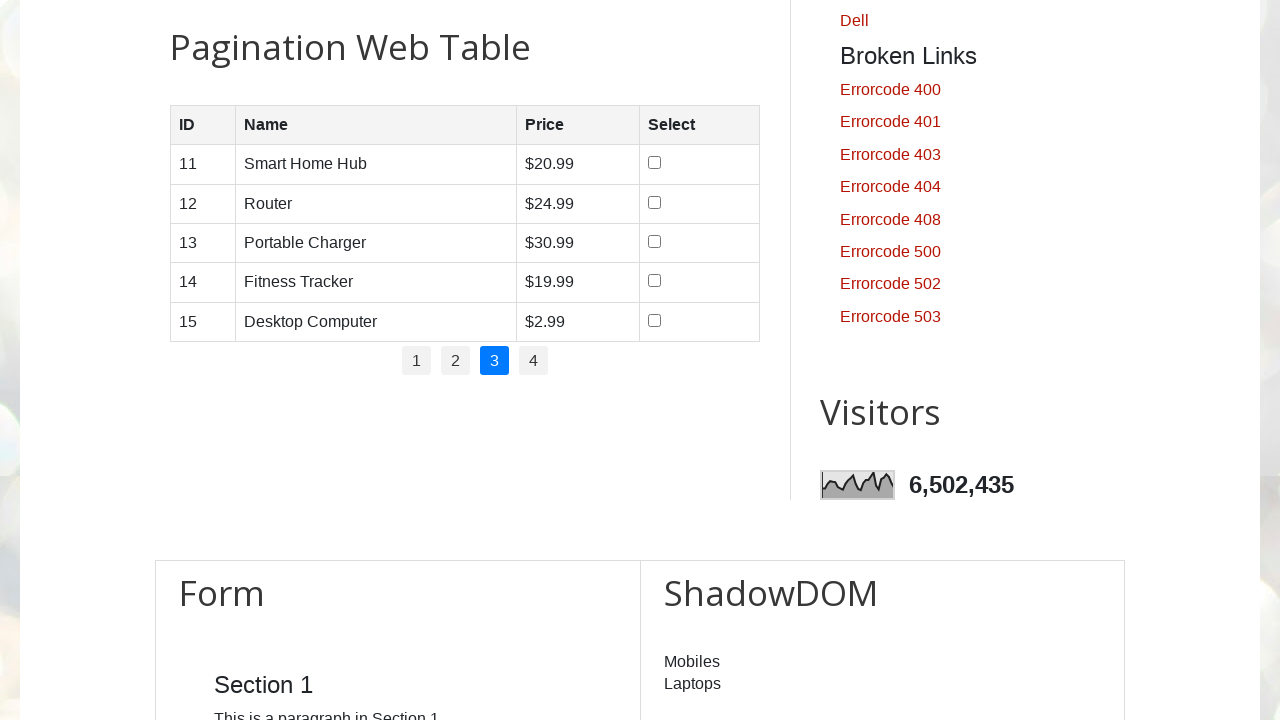

Waited for table to update after pagination
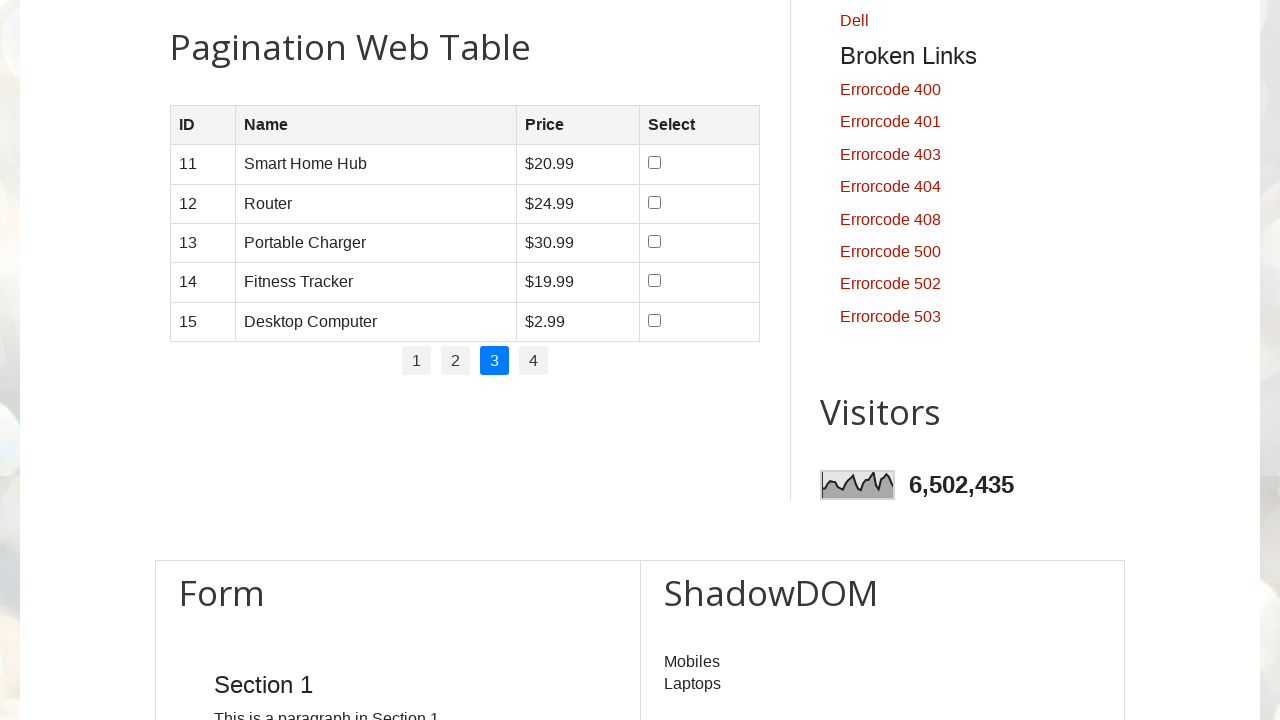

Table rows loaded and visible on page 3
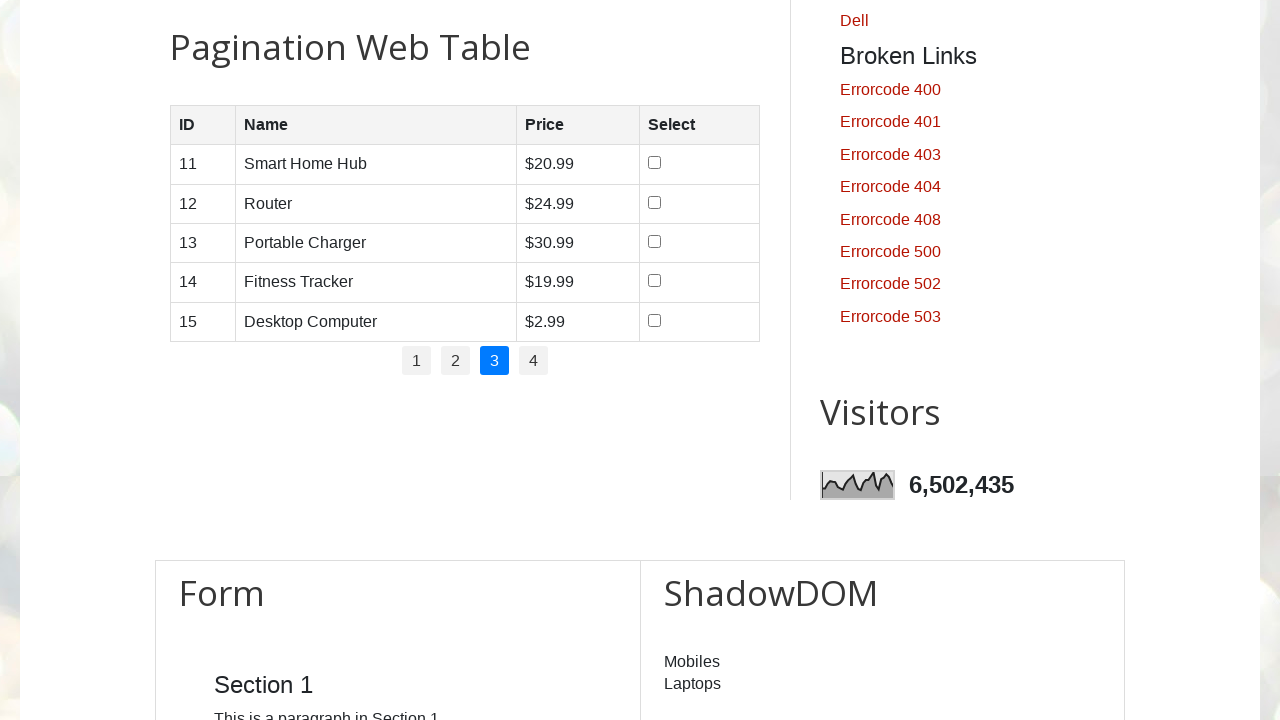

Clicked pagination link 3 to navigate to page 4 at (534, 361) on .pagination>li>a >> nth=3
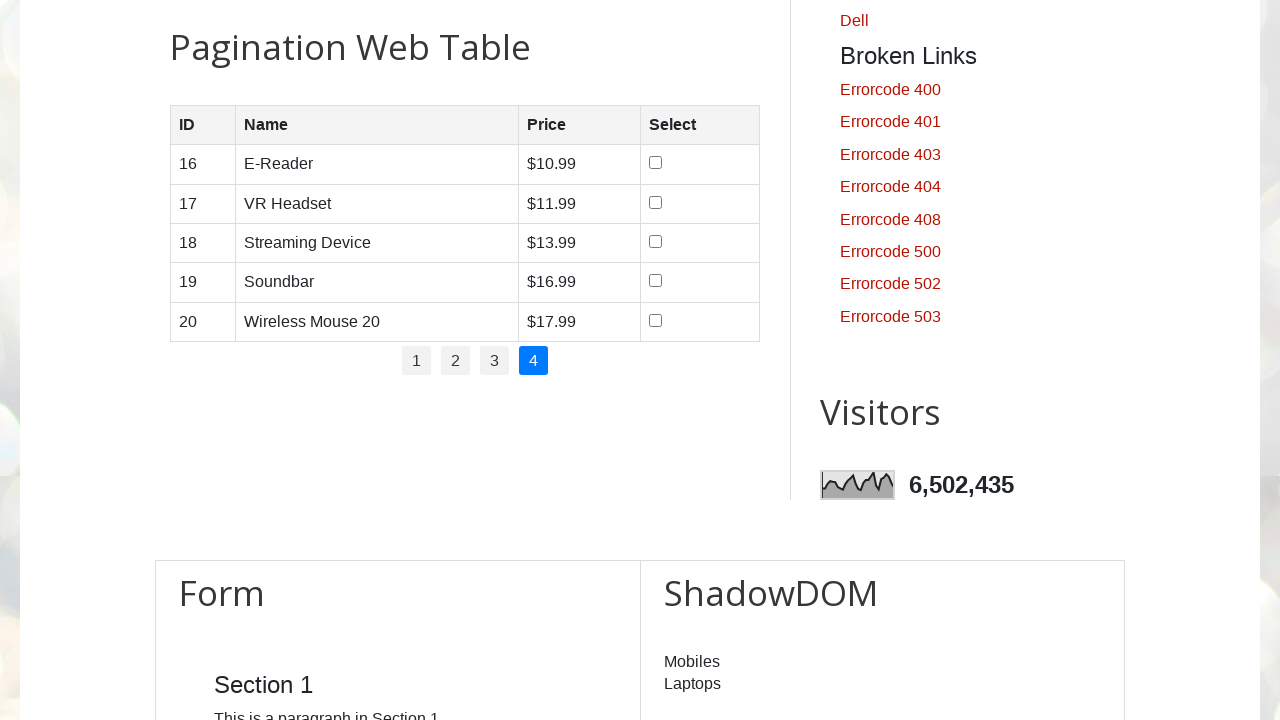

Waited for table to update after pagination
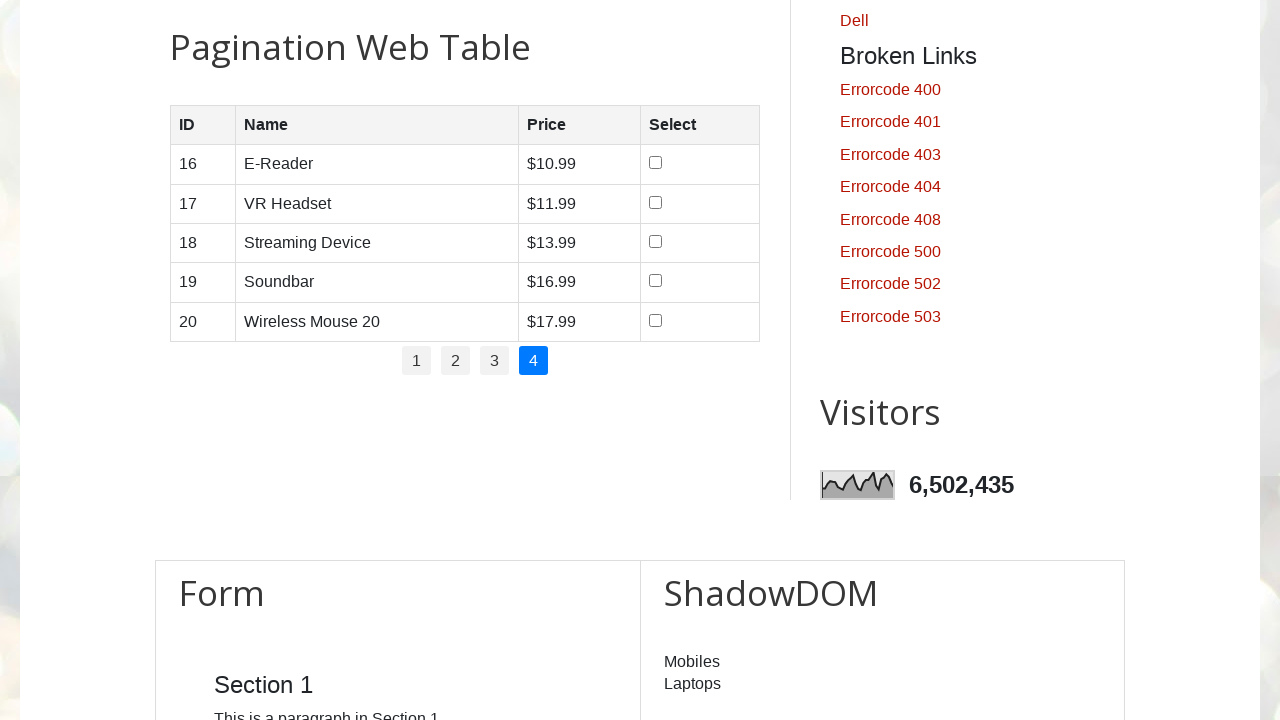

Table rows loaded and visible on page 4
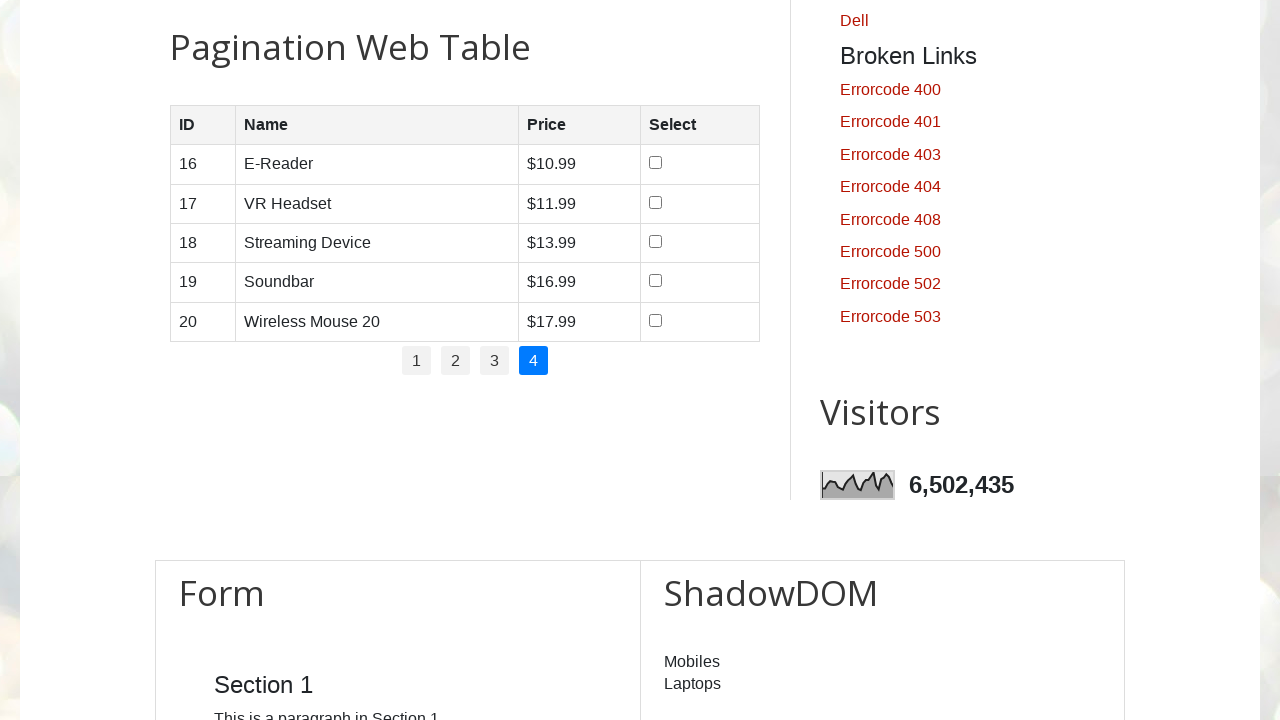

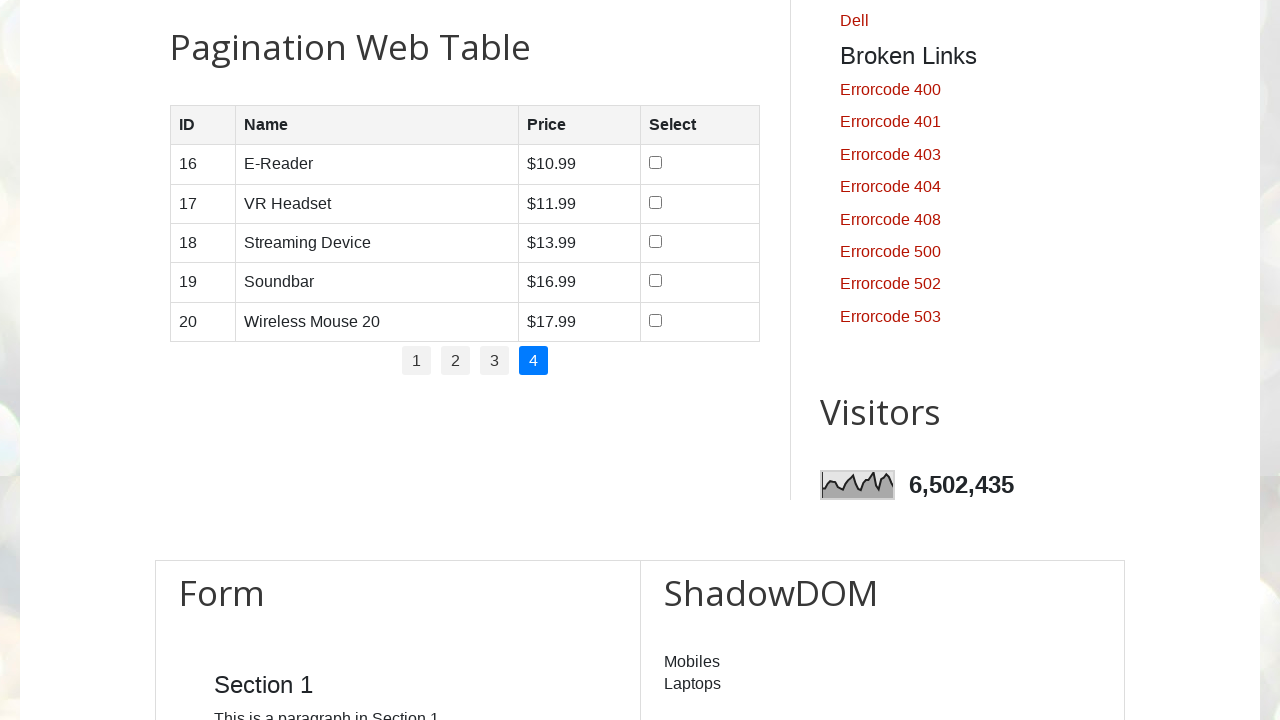